Navigates to the Selenium HQ website homepage

Starting URL: http://seleniumhq.org

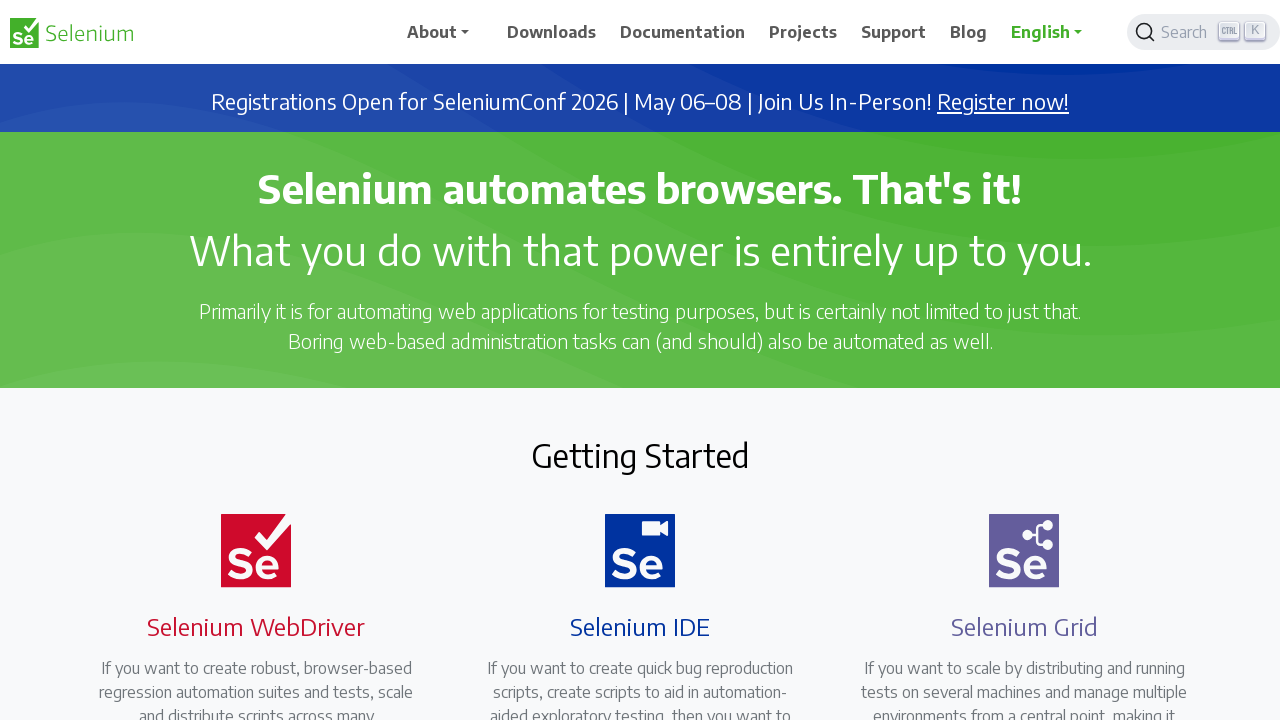

Navigated to Selenium HQ website homepage
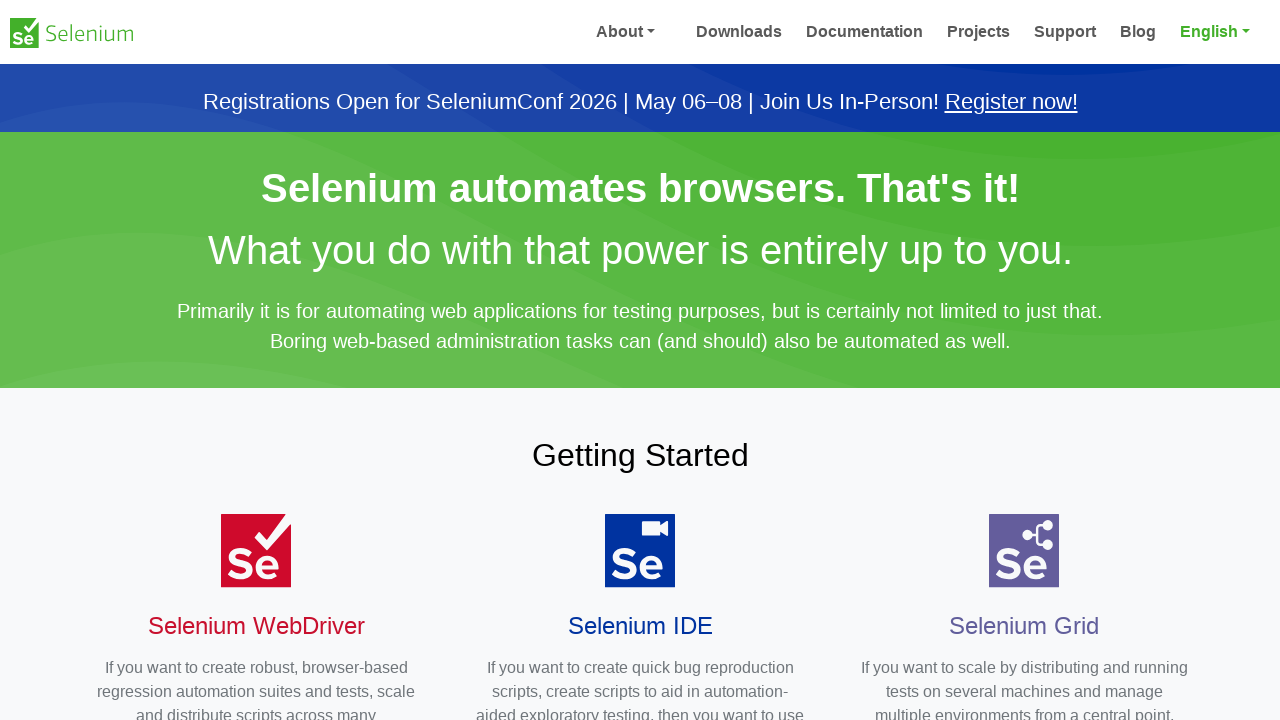

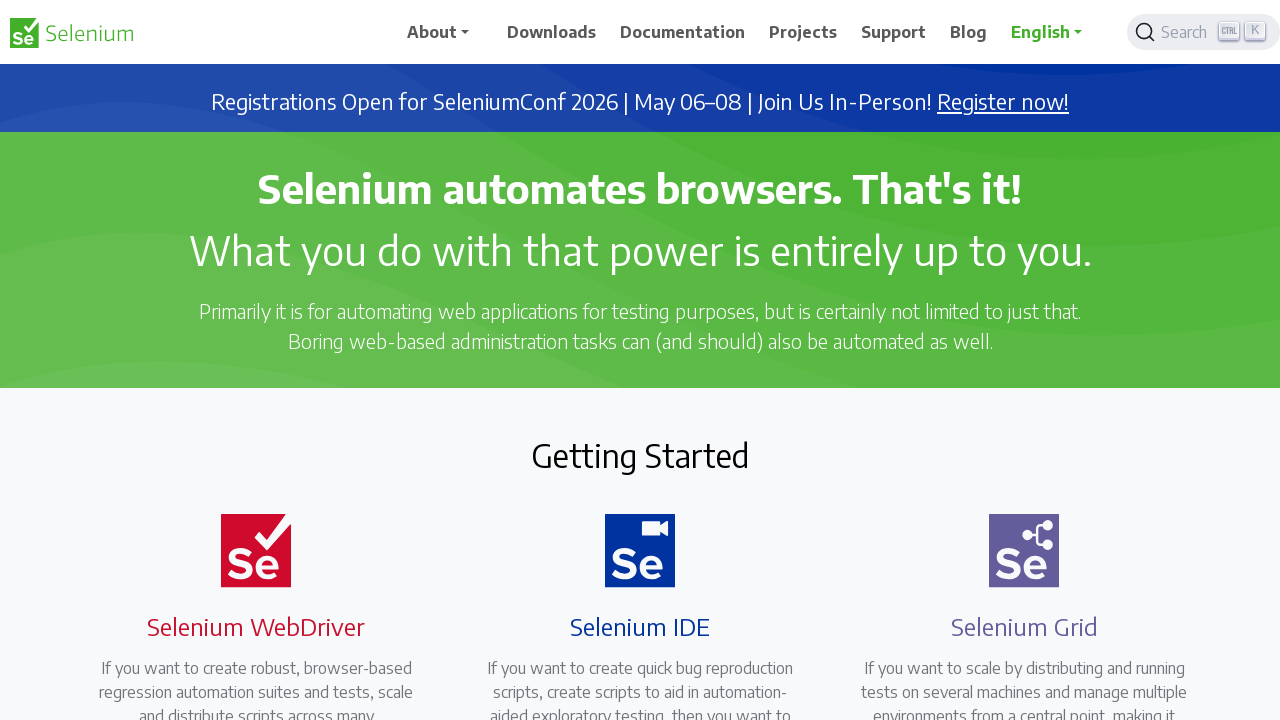